Navigates to the Checkboxes page, manipulates checkboxes by clicking them, and tests browser navigation with back/forward buttons

Starting URL: https://the-internet.herokuapp.com

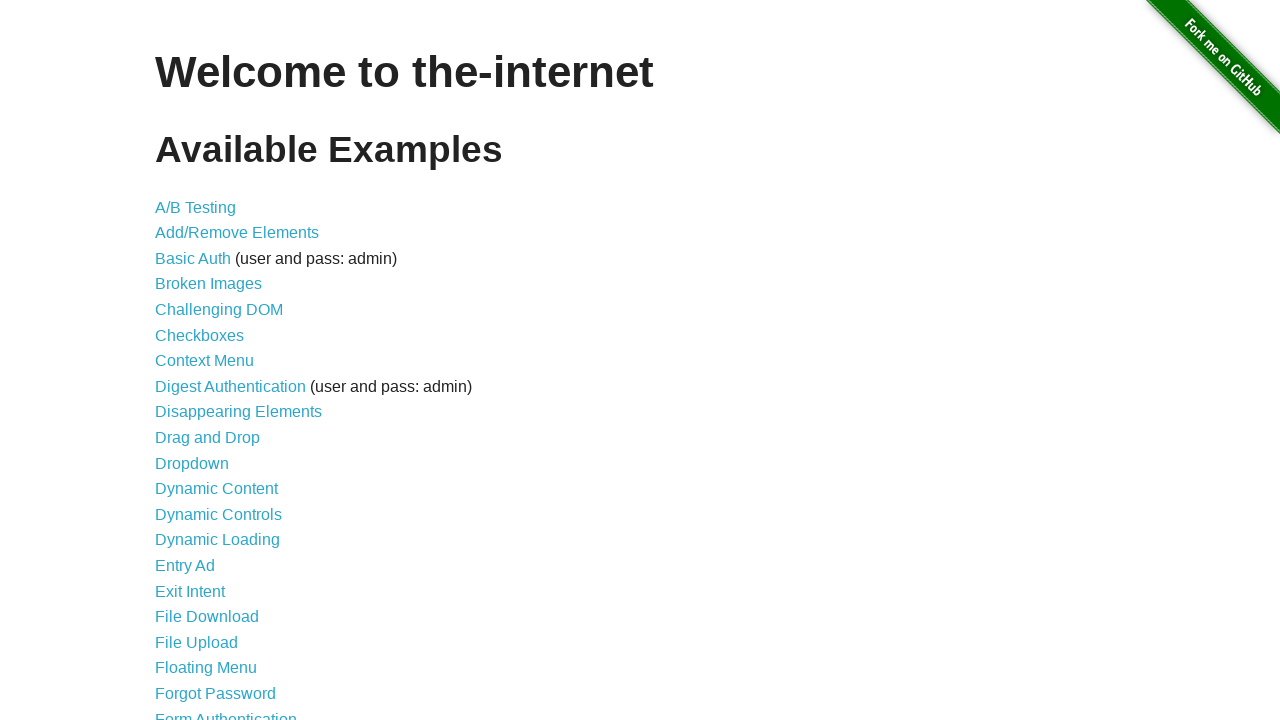

Clicked on Checkboxes link at (200, 335) on text=Checkboxes
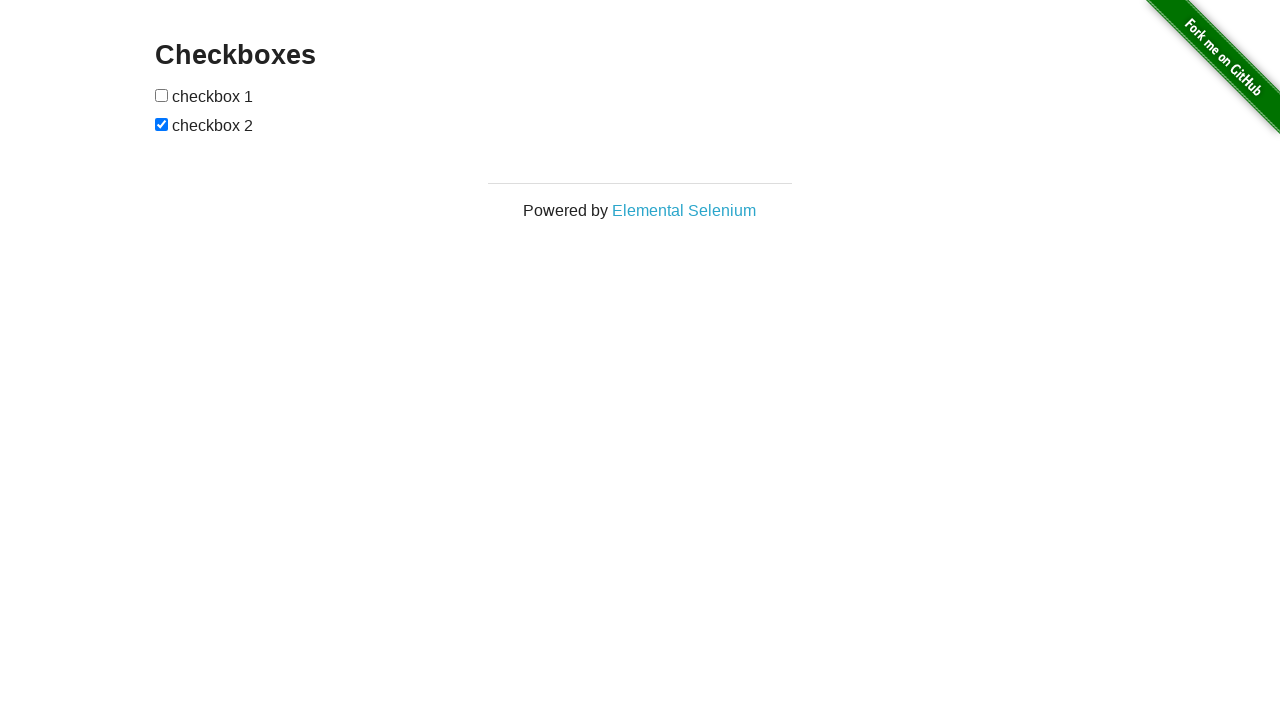

Waited for navigation to checkboxes page
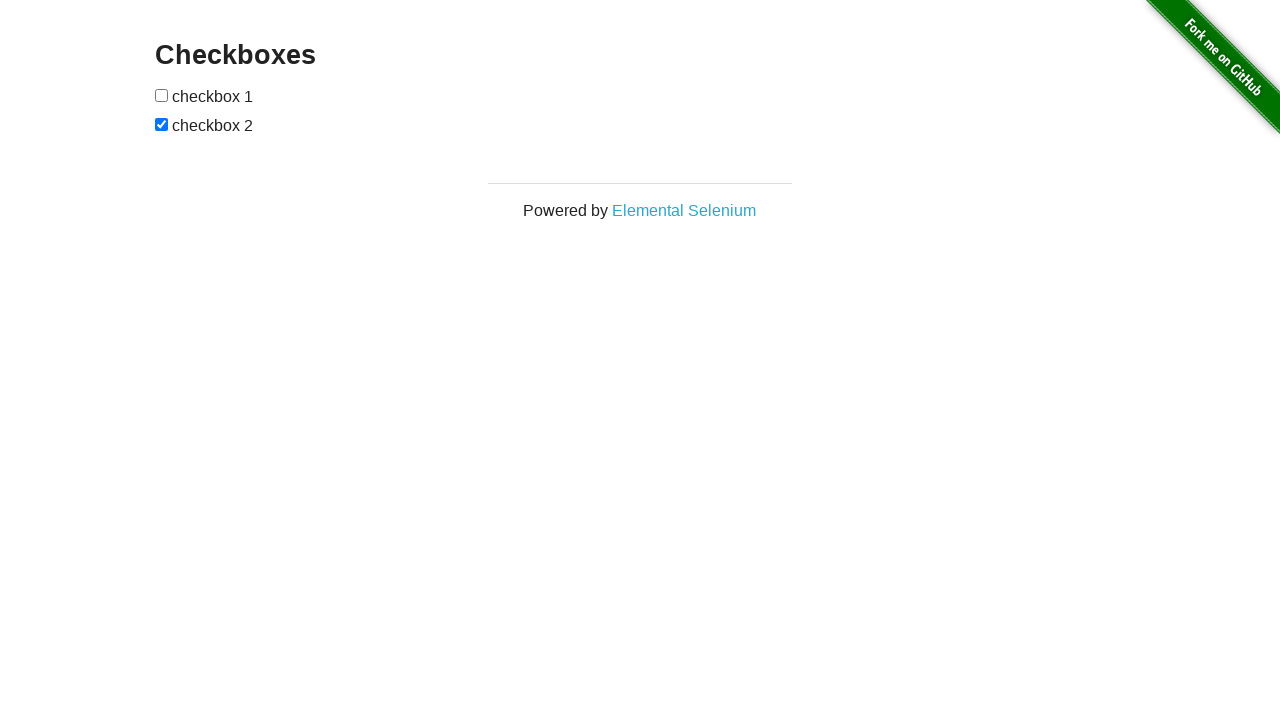

Verified page heading is 'Checkboxes'
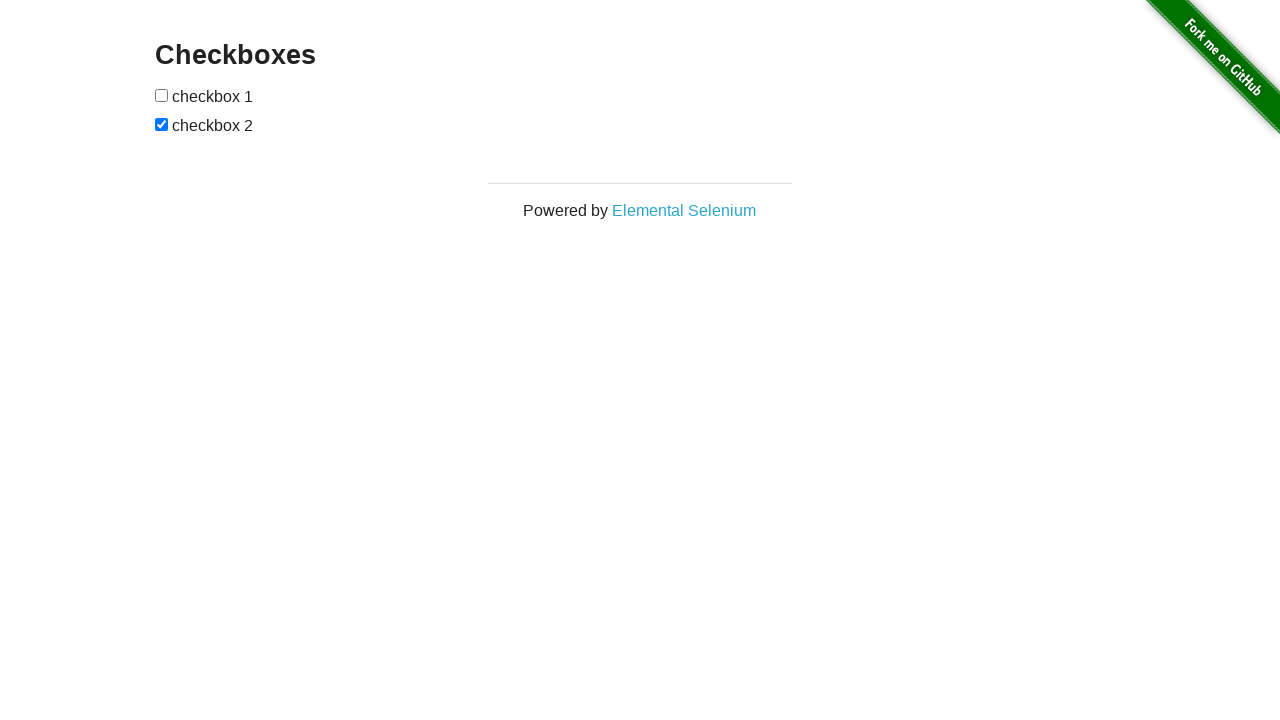

Located all checkbox elements
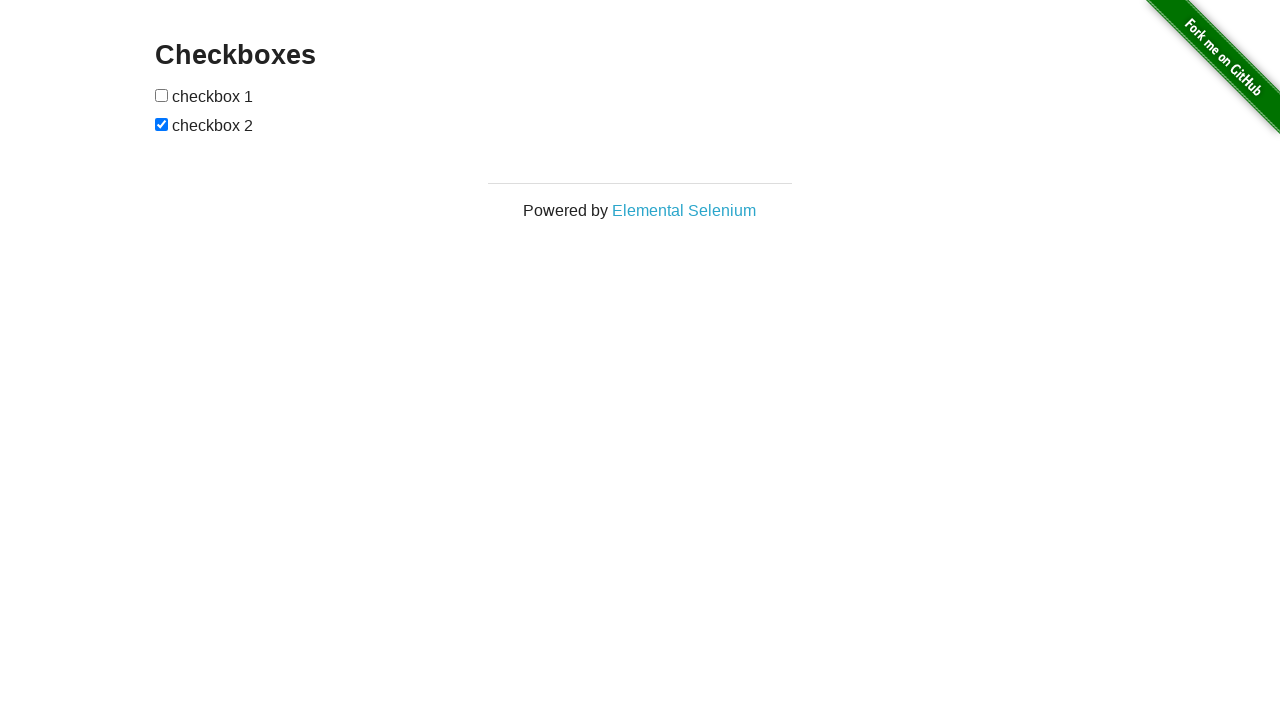

Verified there are 2 checkboxes
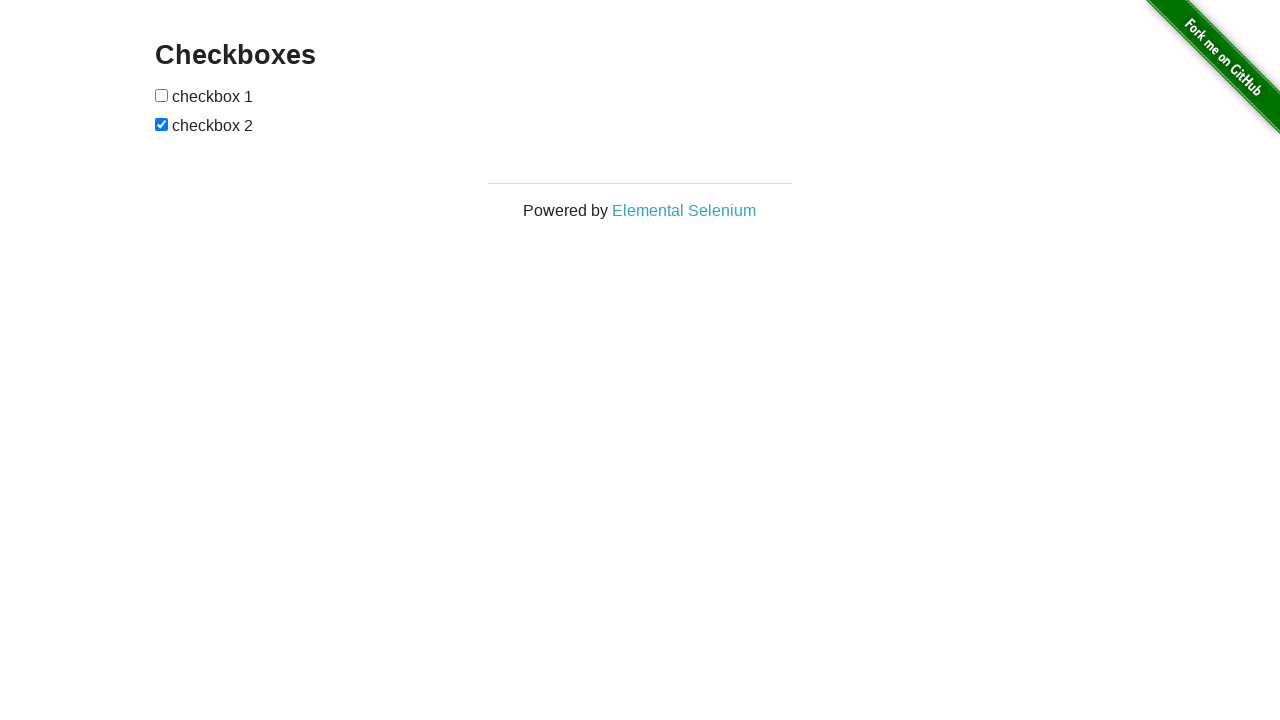

Verified first checkbox is unchecked
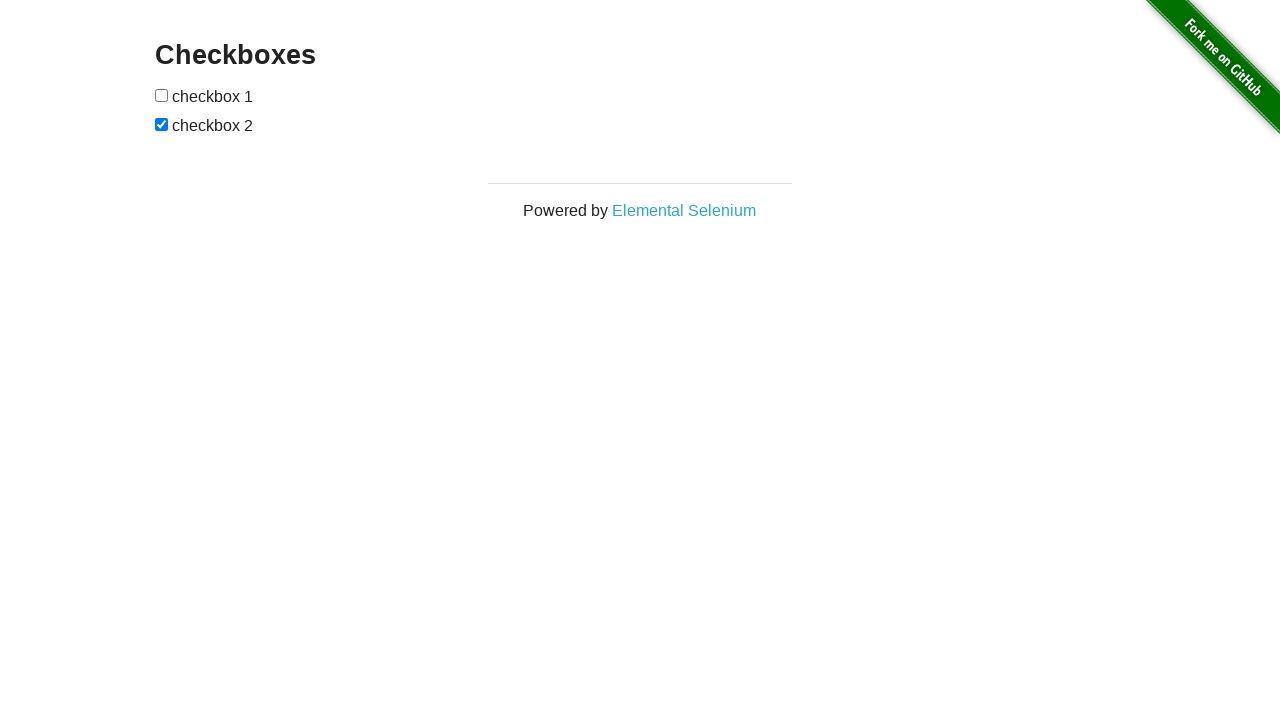

Verified second checkbox is checked
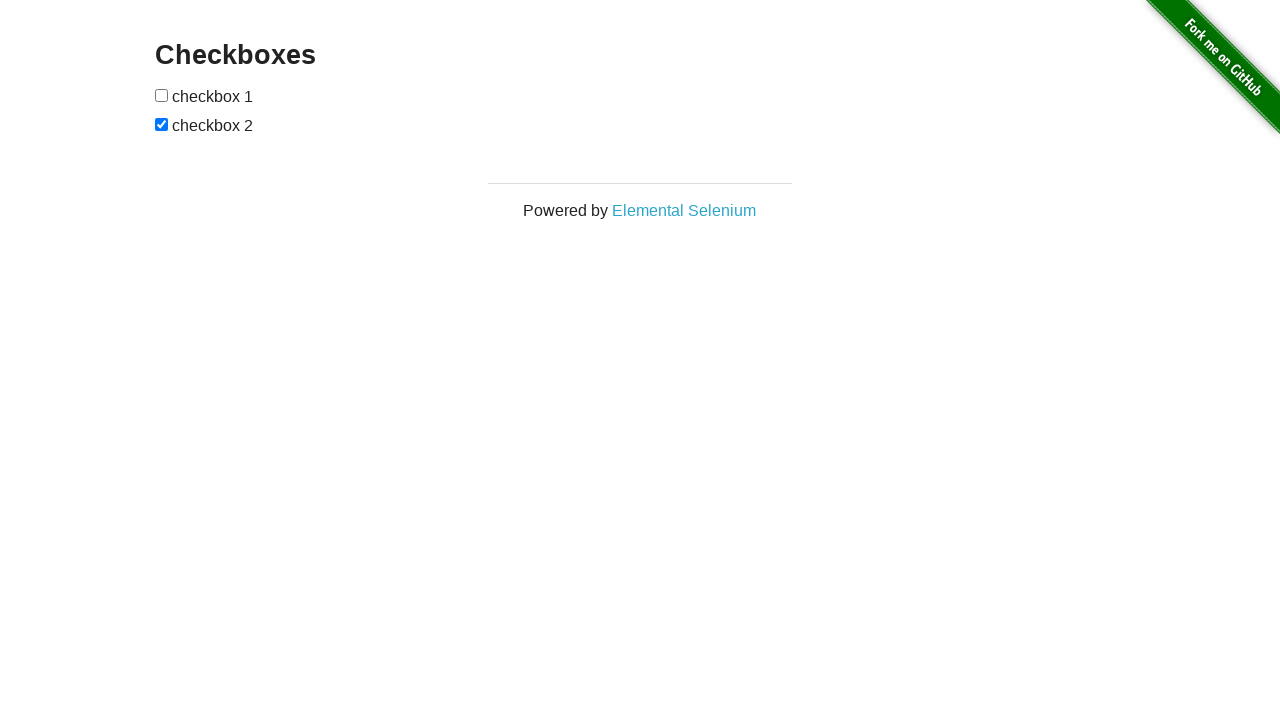

Clicked first checkbox to select it at (162, 95) on input[type='checkbox'] >> nth=0
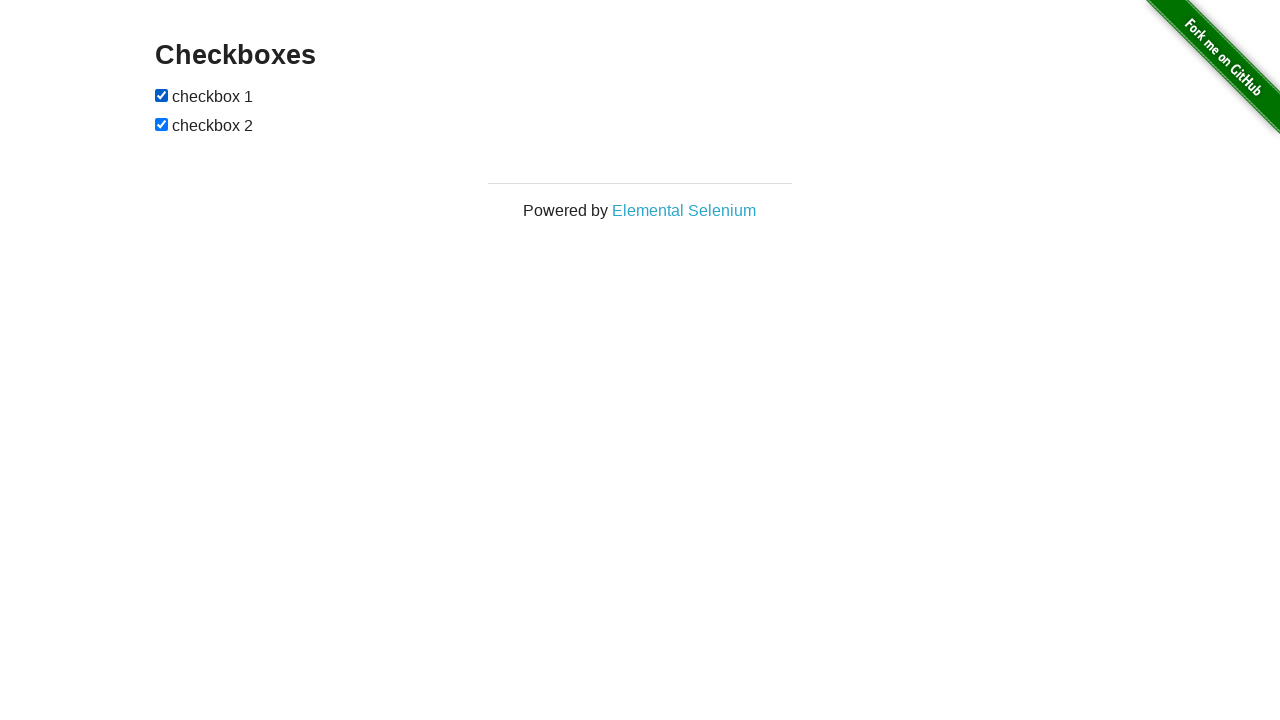

Verified first checkbox is now checked
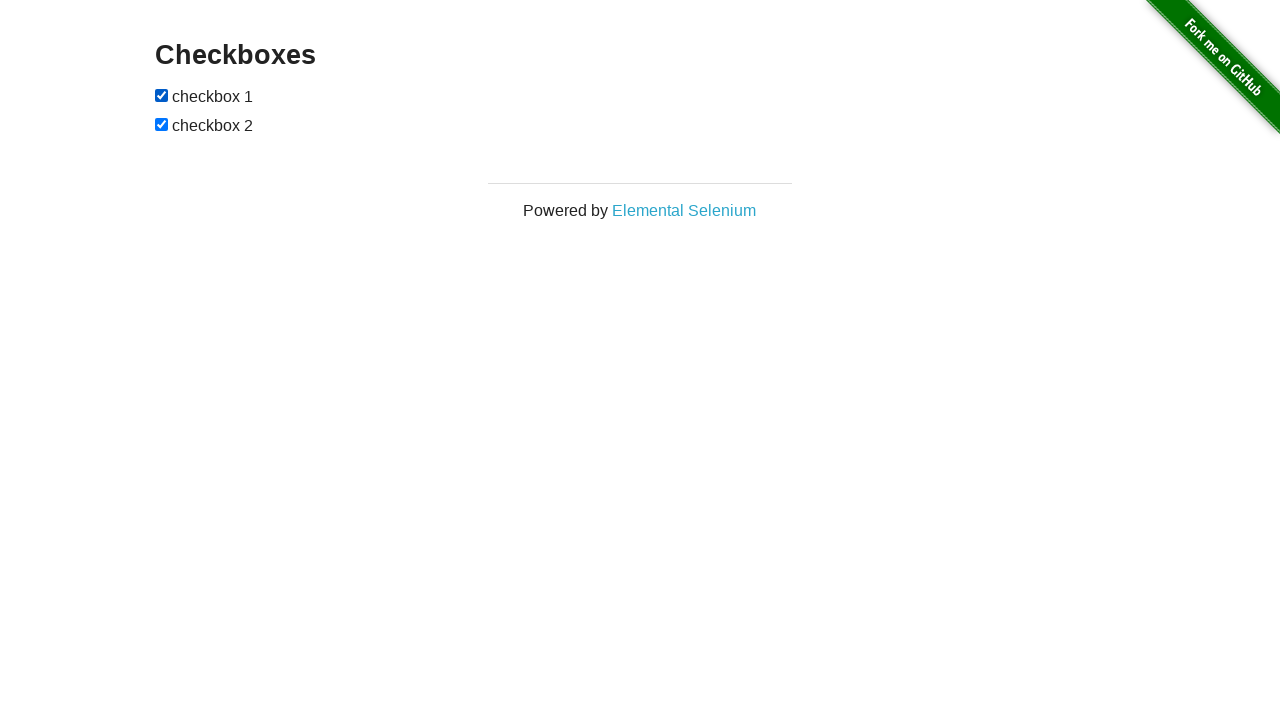

Clicked second checkbox to deselect it at (162, 124) on input[type='checkbox'] >> nth=1
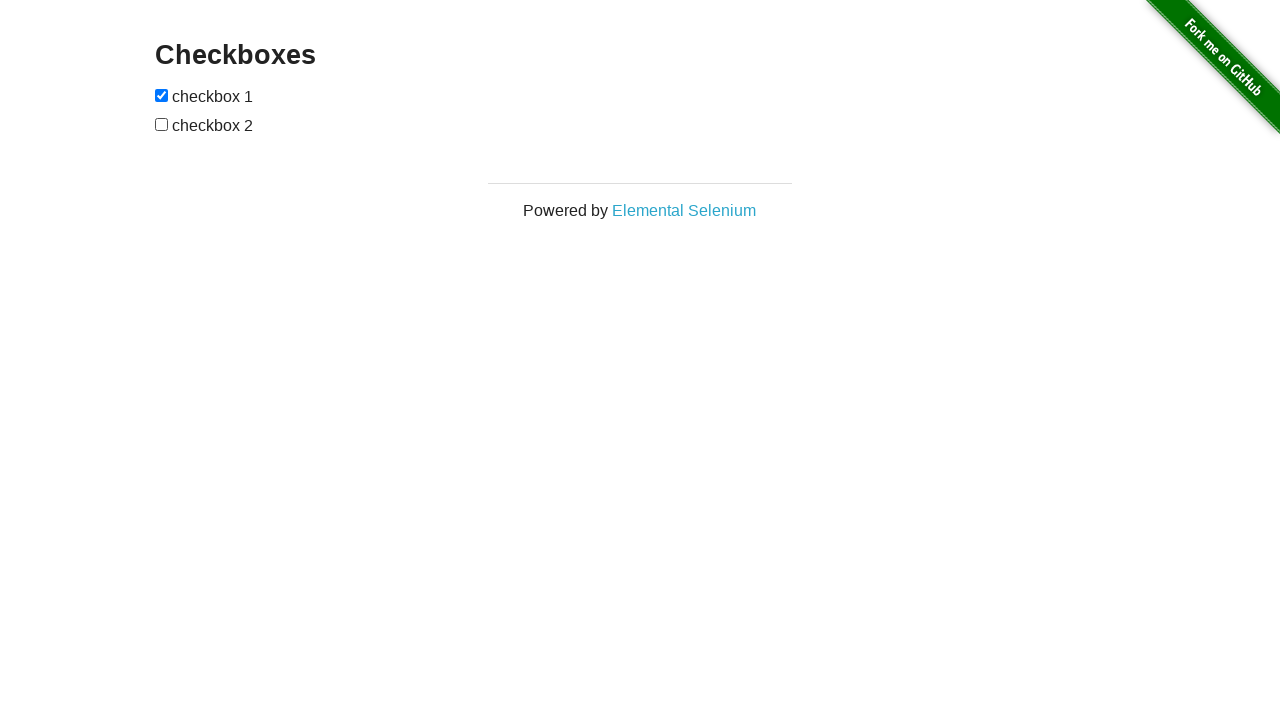

Verified second checkbox is now unchecked
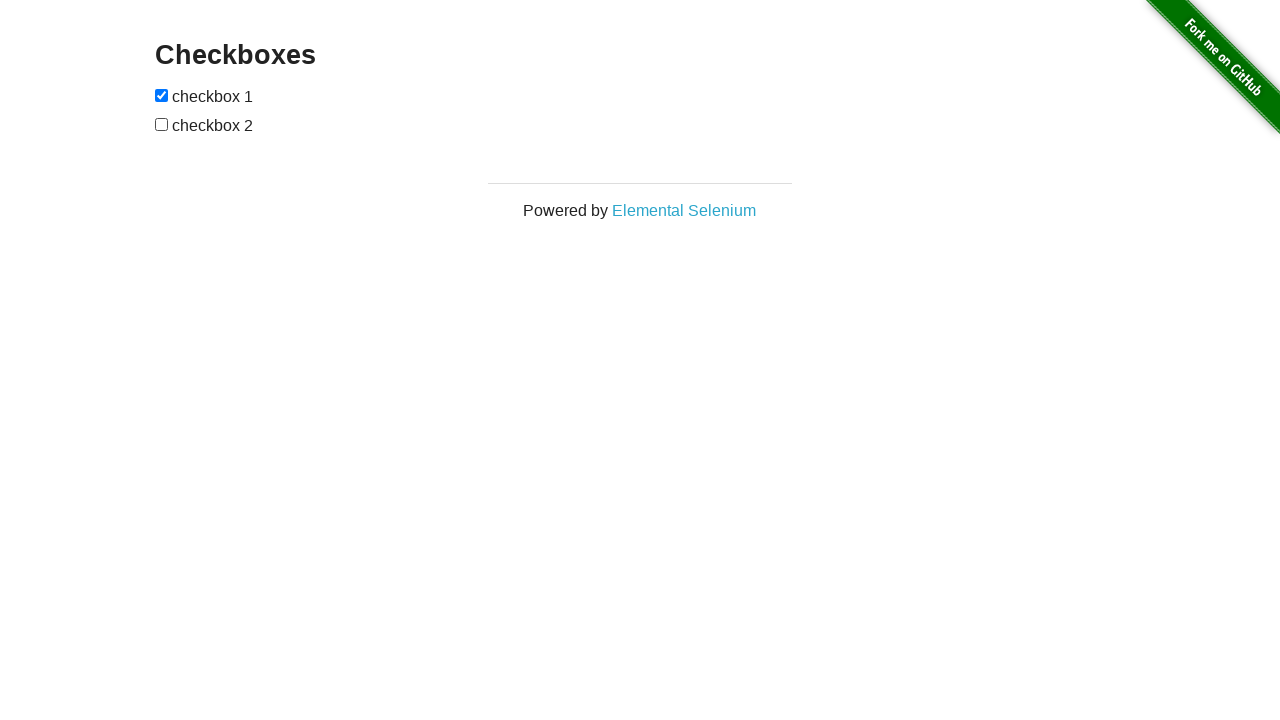

Navigated back using browser back button
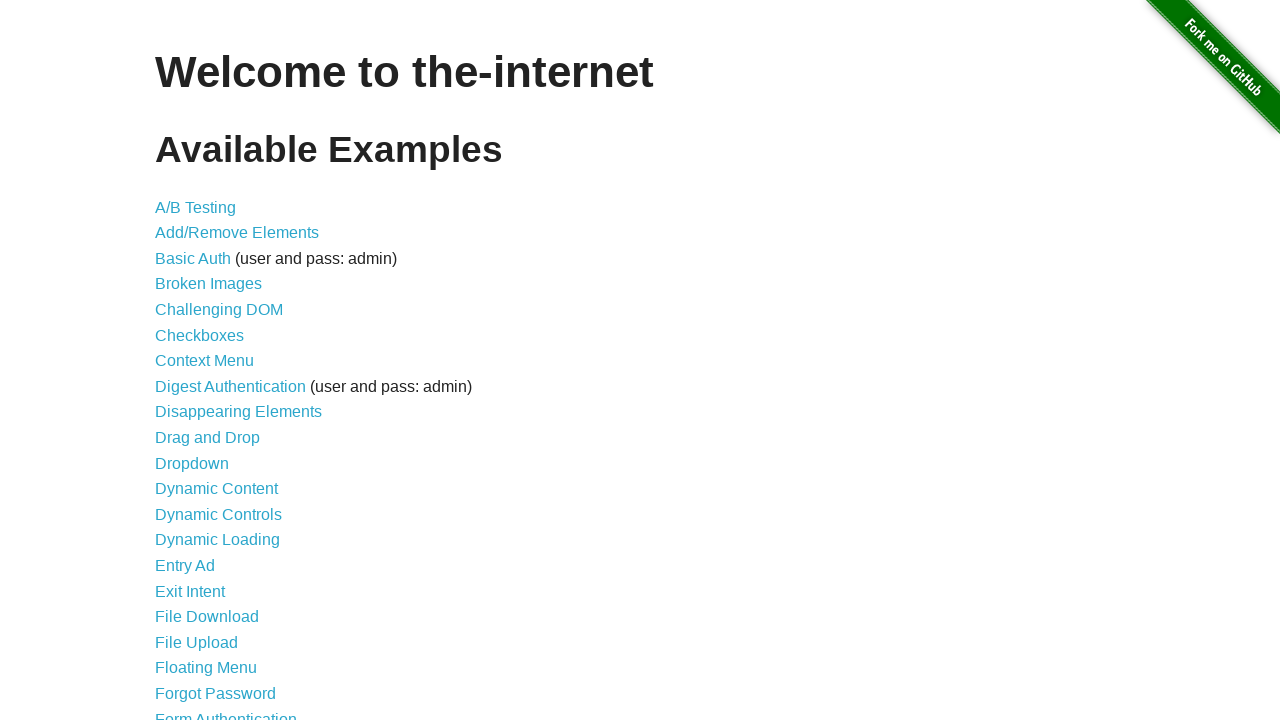

Waited for navigation back to home page
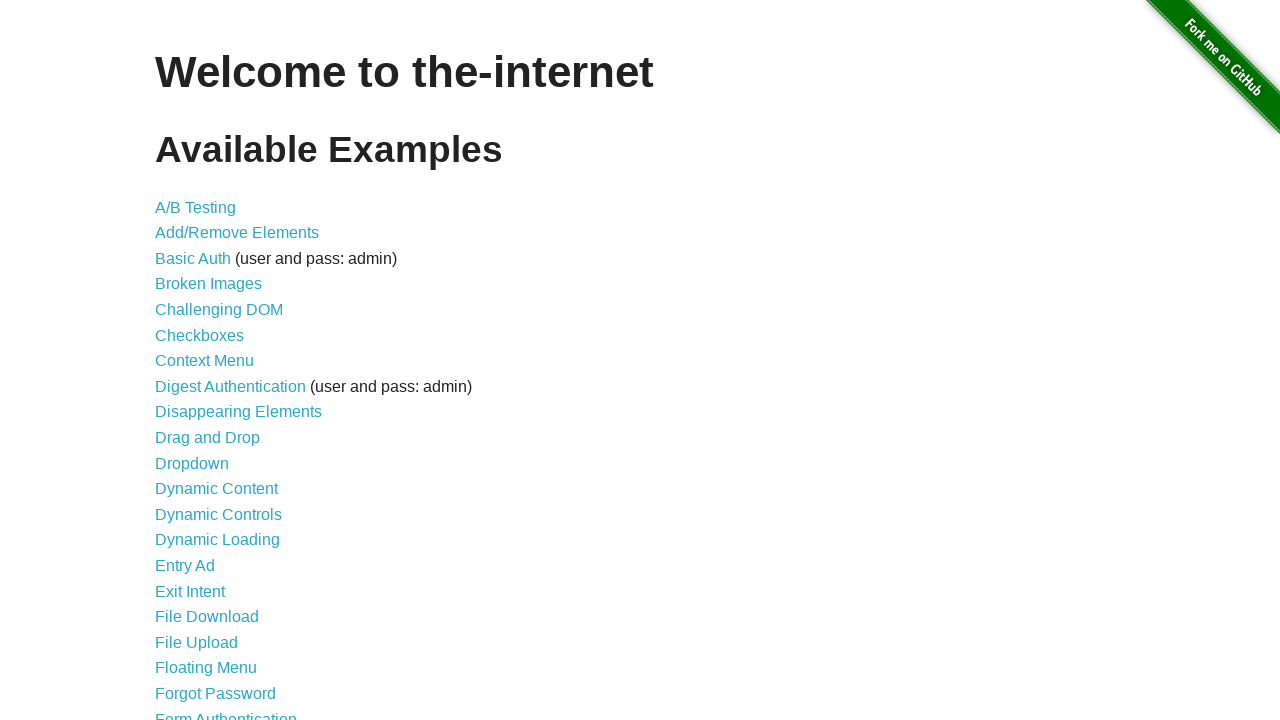

Navigated forward using browser forward button
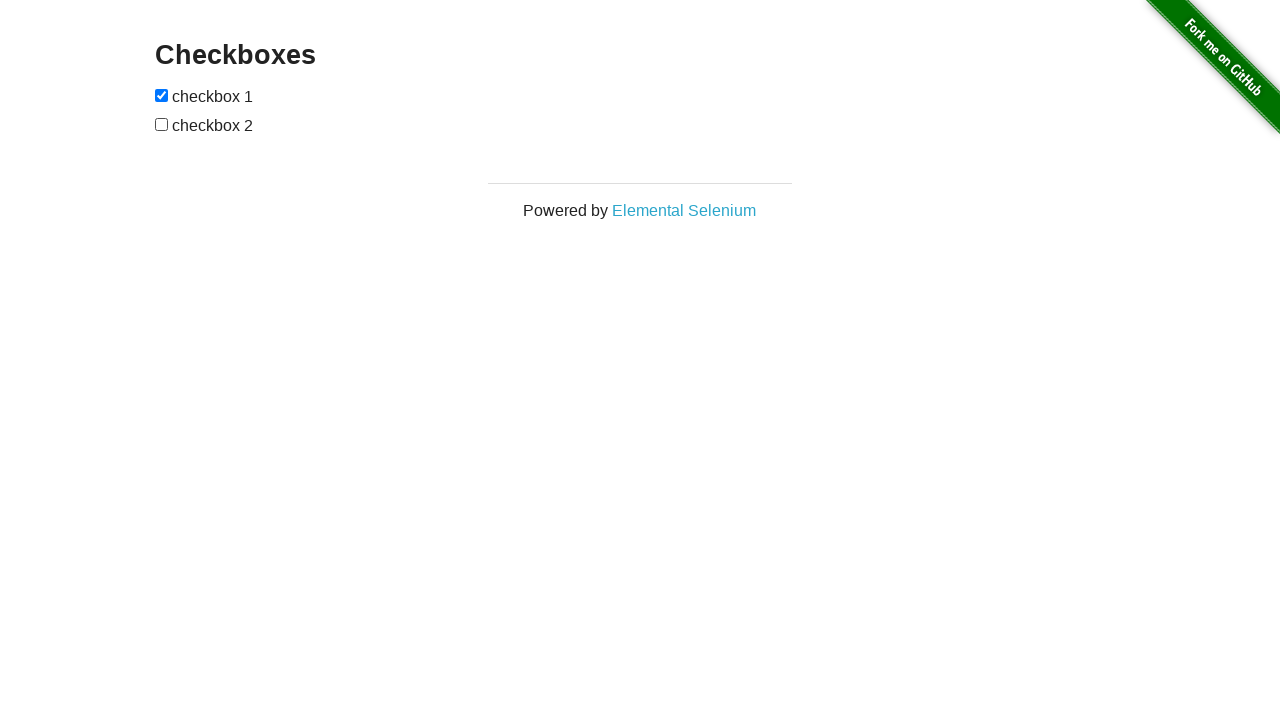

Waited for navigation forward to checkboxes page
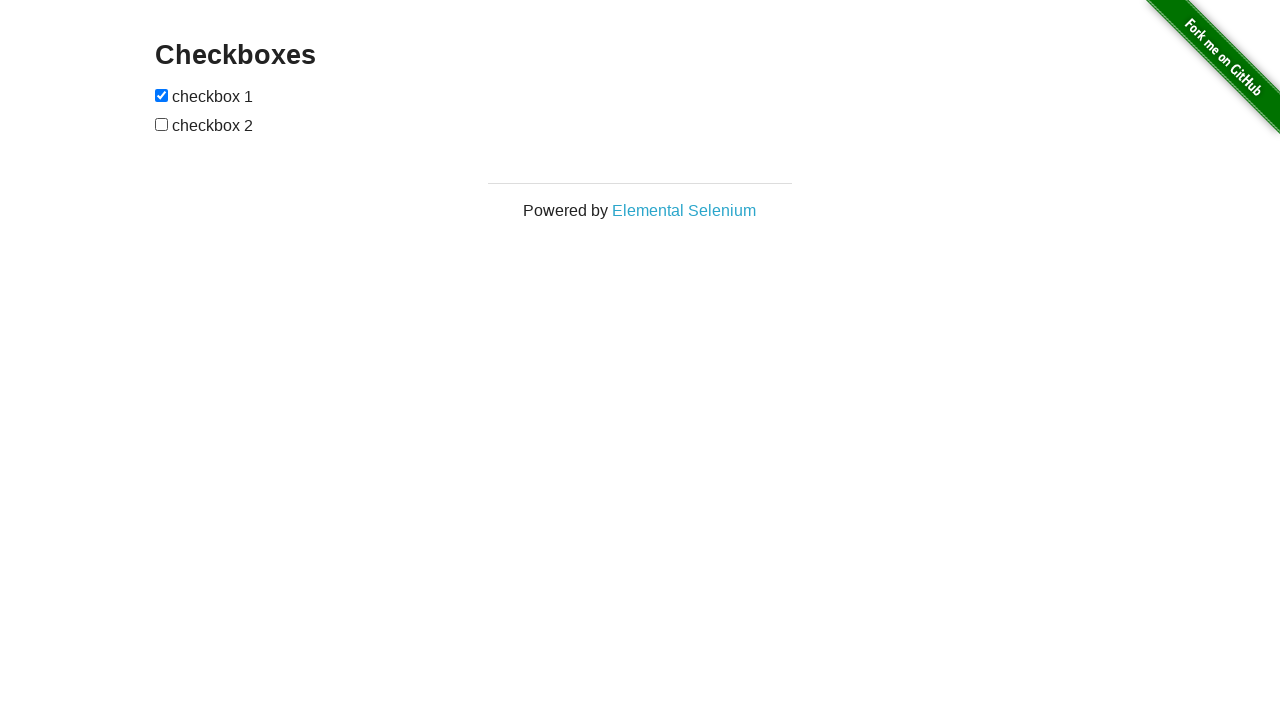

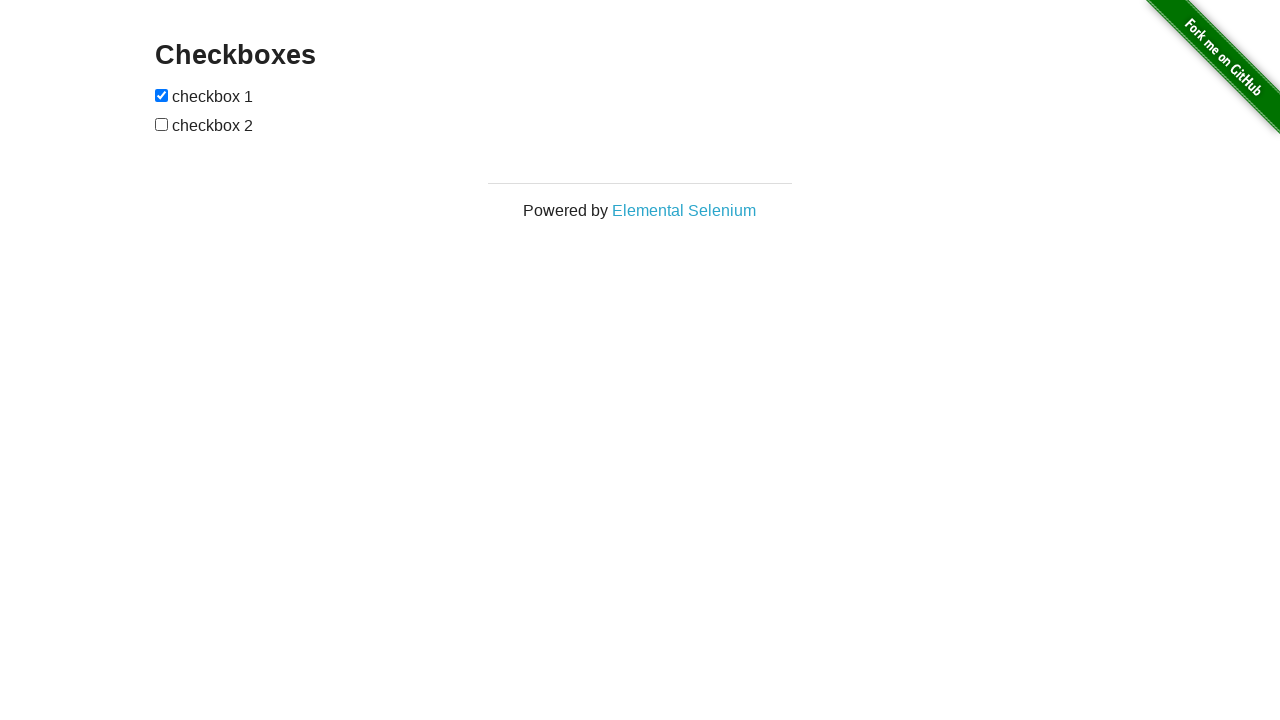